Tests element scoping by finding links within a specific footer section, opening multiple links in new tabs using keyboard shortcuts, and then iterating through all opened windows/tabs.

Starting URL: http://qaclickacademy.com/practice.php

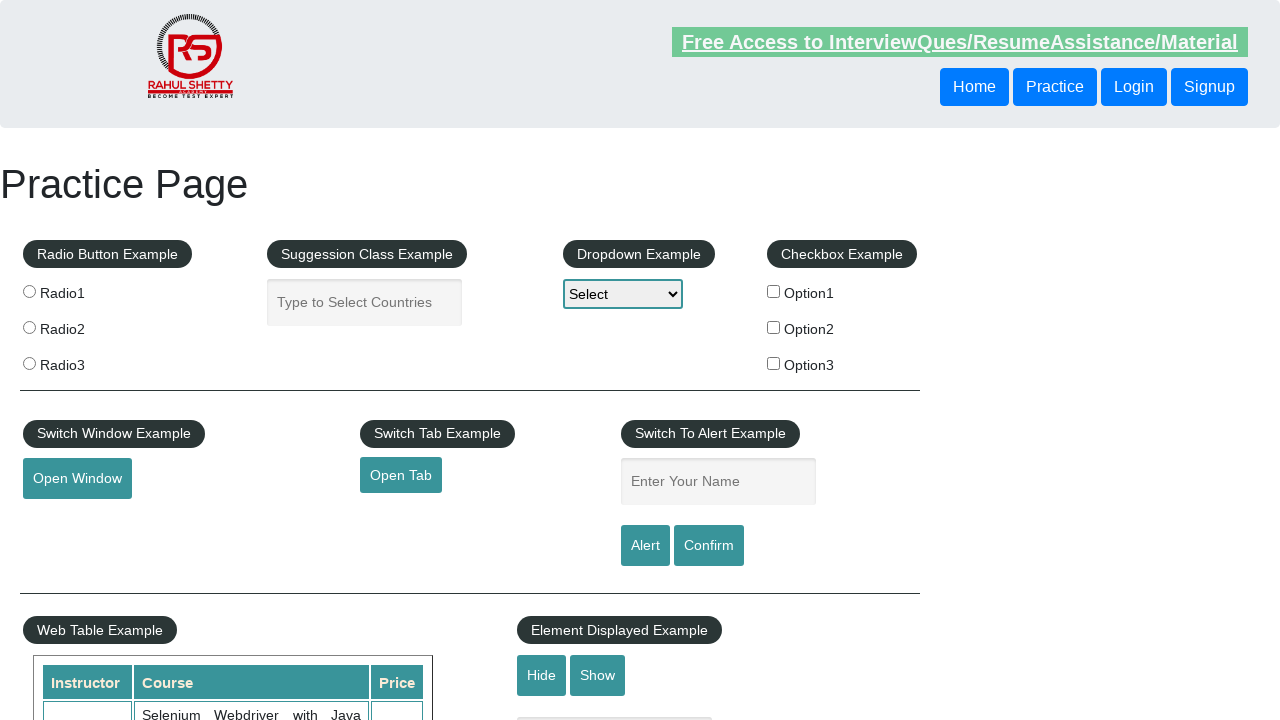

Waited for footer section with id 'gf-BIG' to load
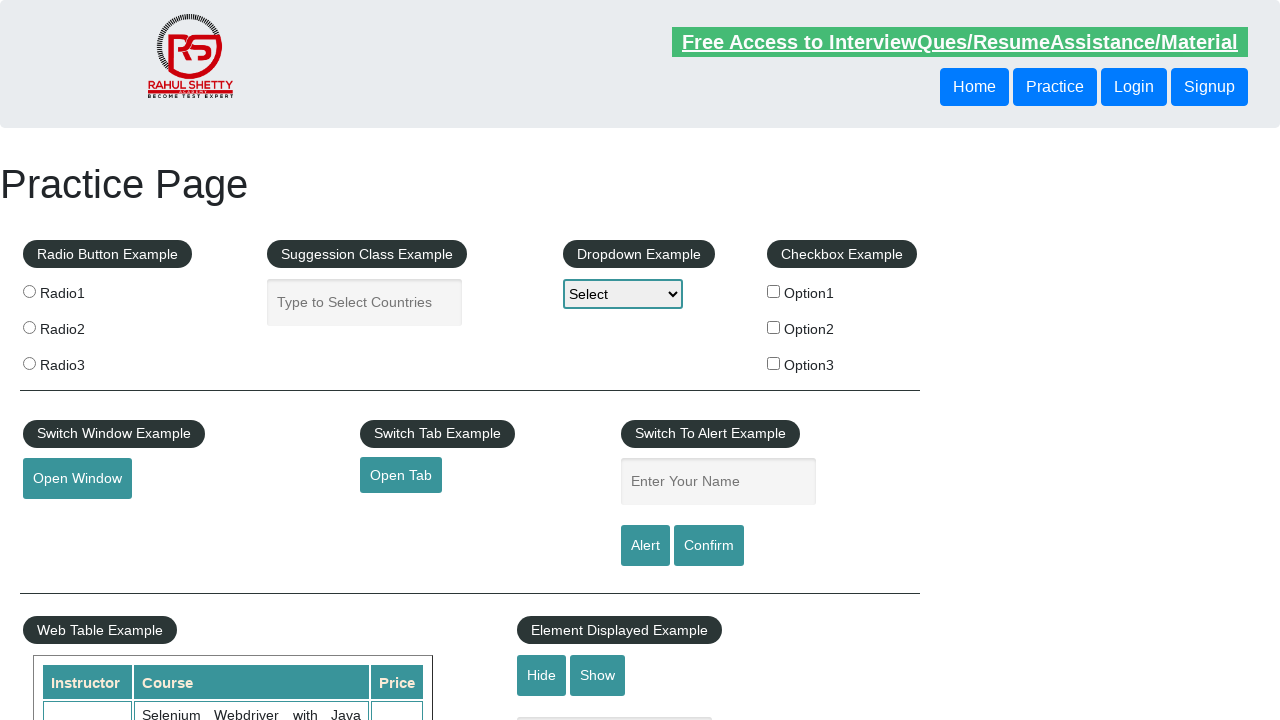

Located the discount section within the footer
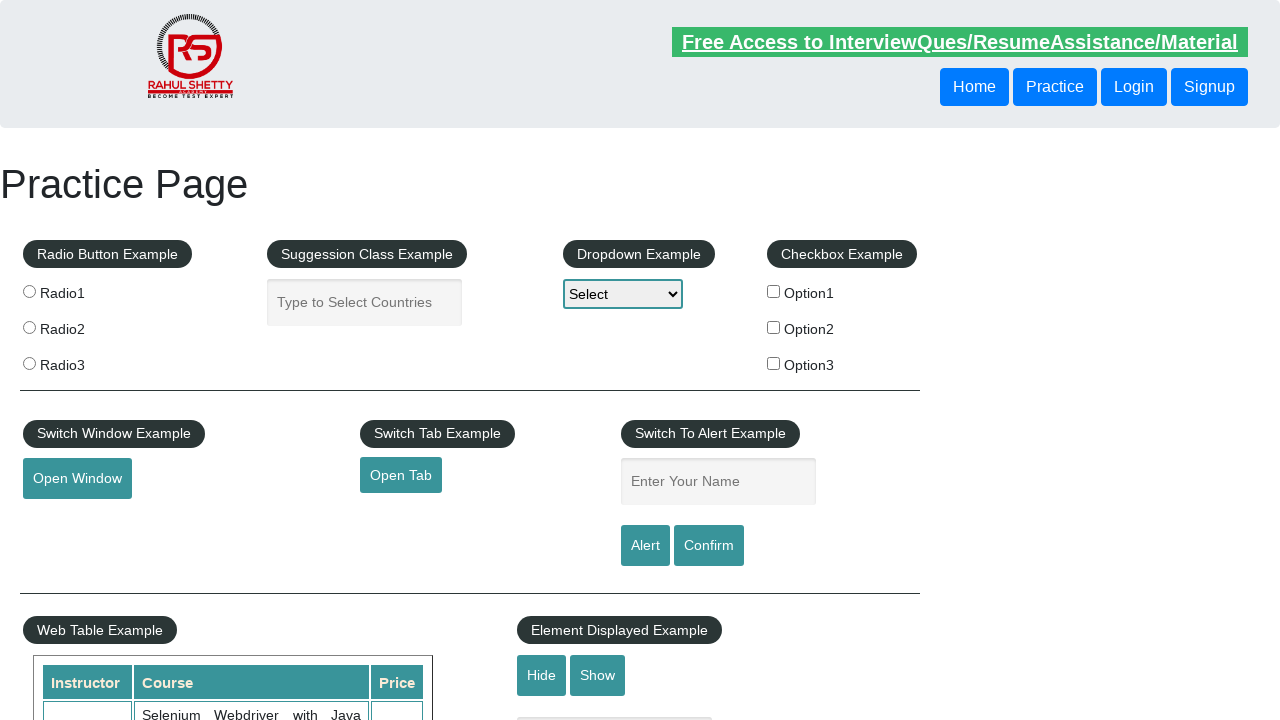

Located all links in the discount section
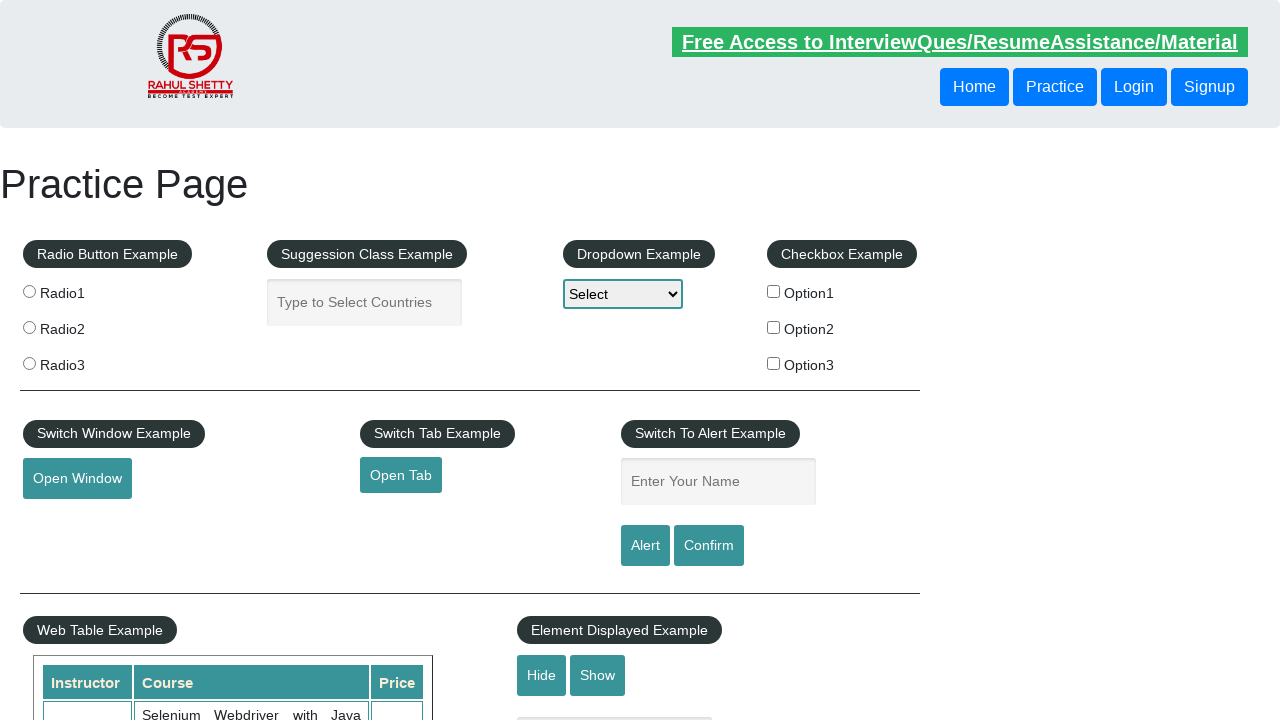

Found 5 links in the discount section
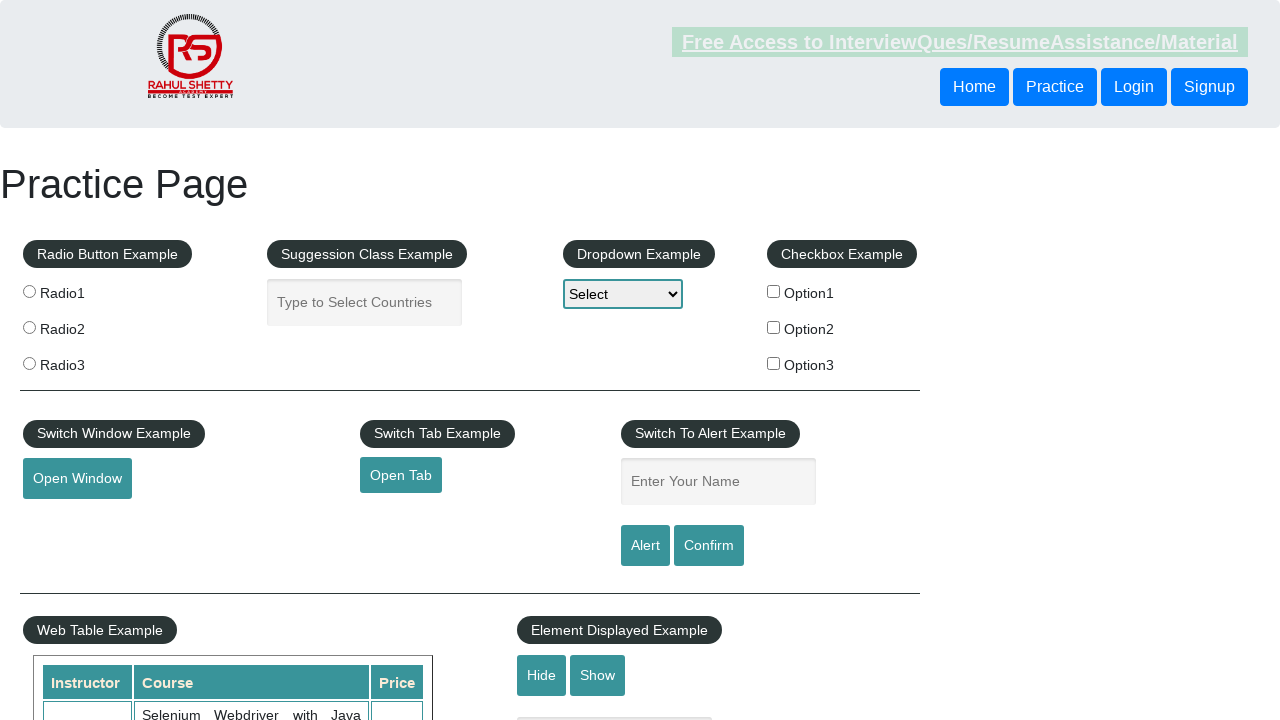

Opened link 1 in a new tab using Ctrl+Click at (68, 520) on xpath=//div[@id='gf-BIG']/table/tbody/tr/td[1]/ul >> a >> nth=1
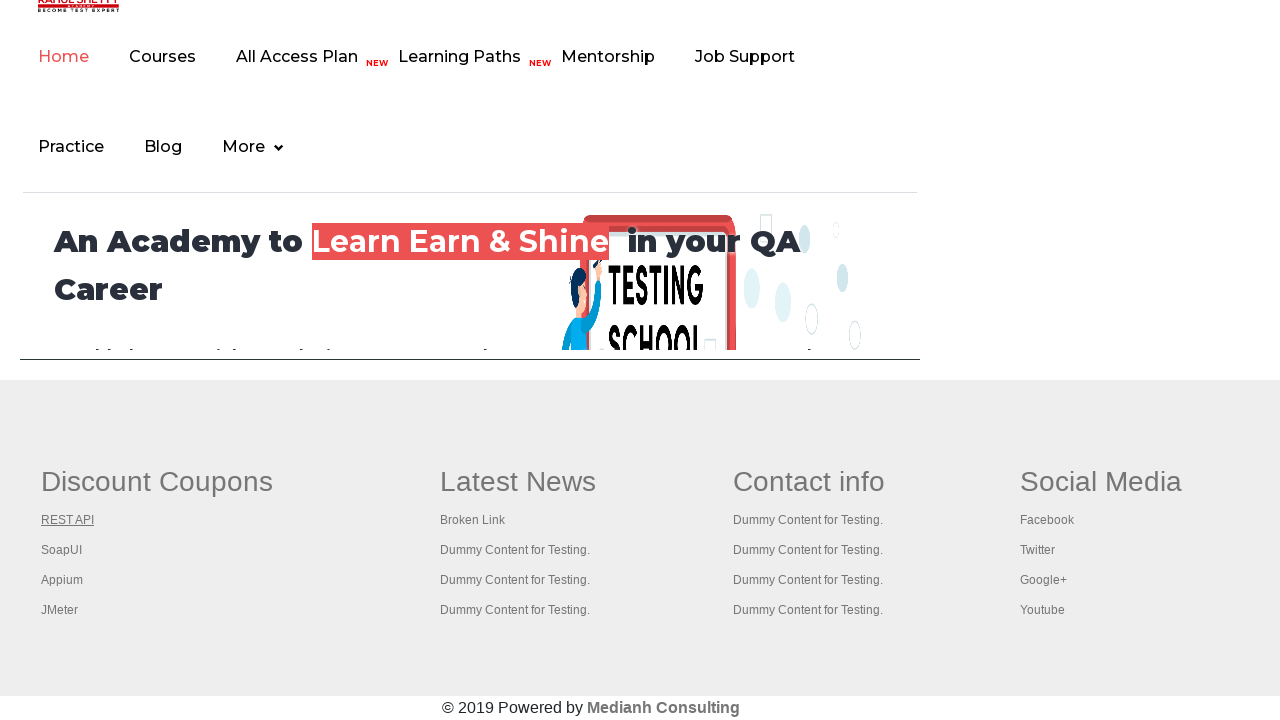

Waited 2 seconds for new tab to load
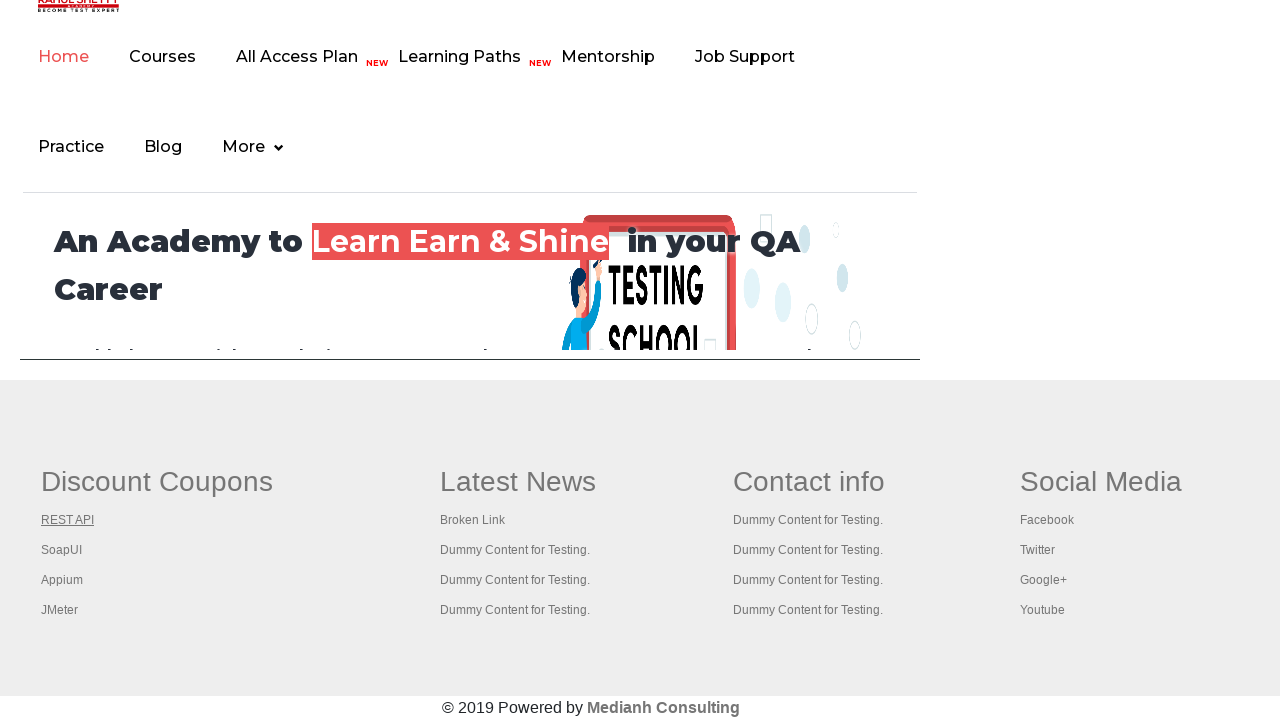

Opened link 2 in a new tab using Ctrl+Click at (62, 550) on xpath=//div[@id='gf-BIG']/table/tbody/tr/td[1]/ul >> a >> nth=2
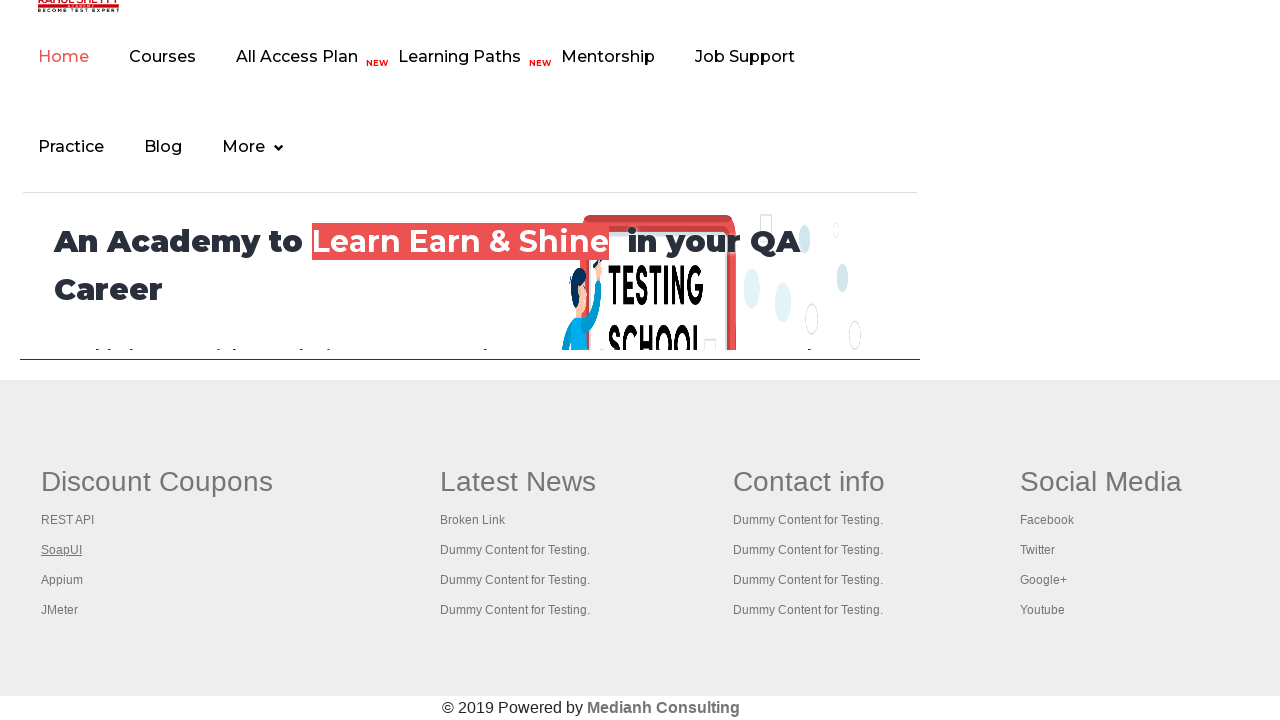

Waited 2 seconds for new tab to load
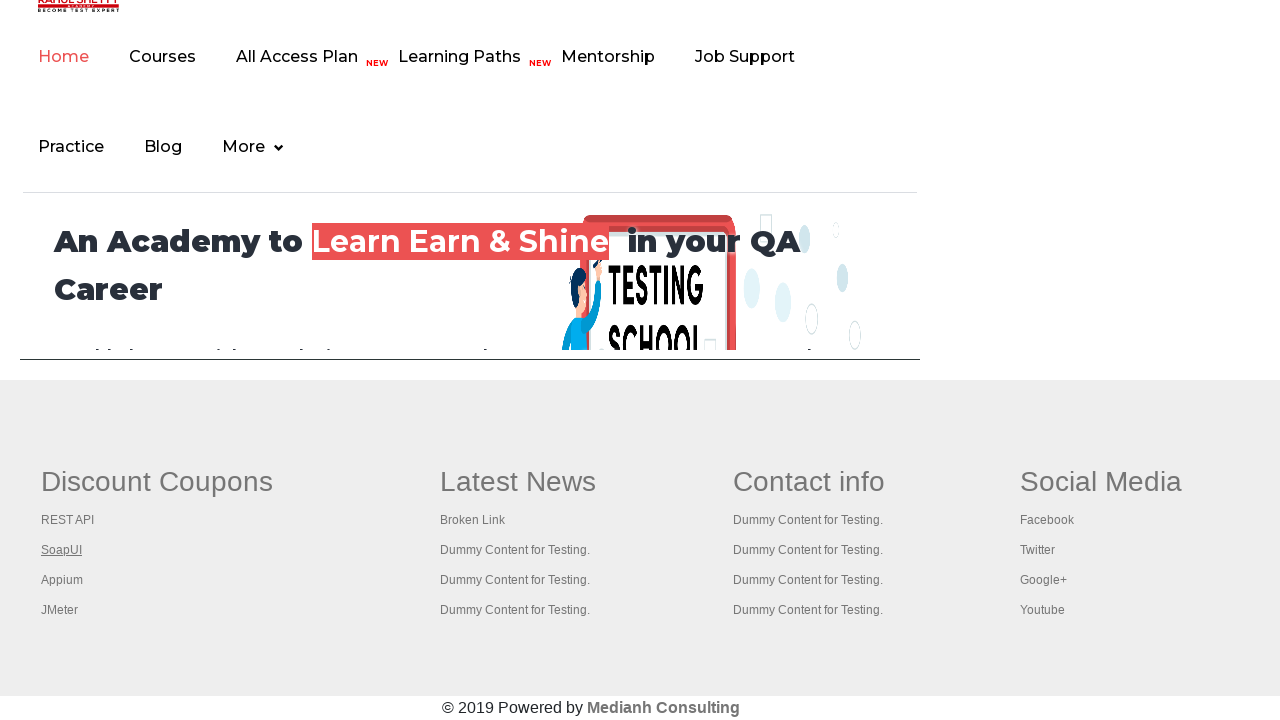

Opened link 3 in a new tab using Ctrl+Click at (62, 580) on xpath=//div[@id='gf-BIG']/table/tbody/tr/td[1]/ul >> a >> nth=3
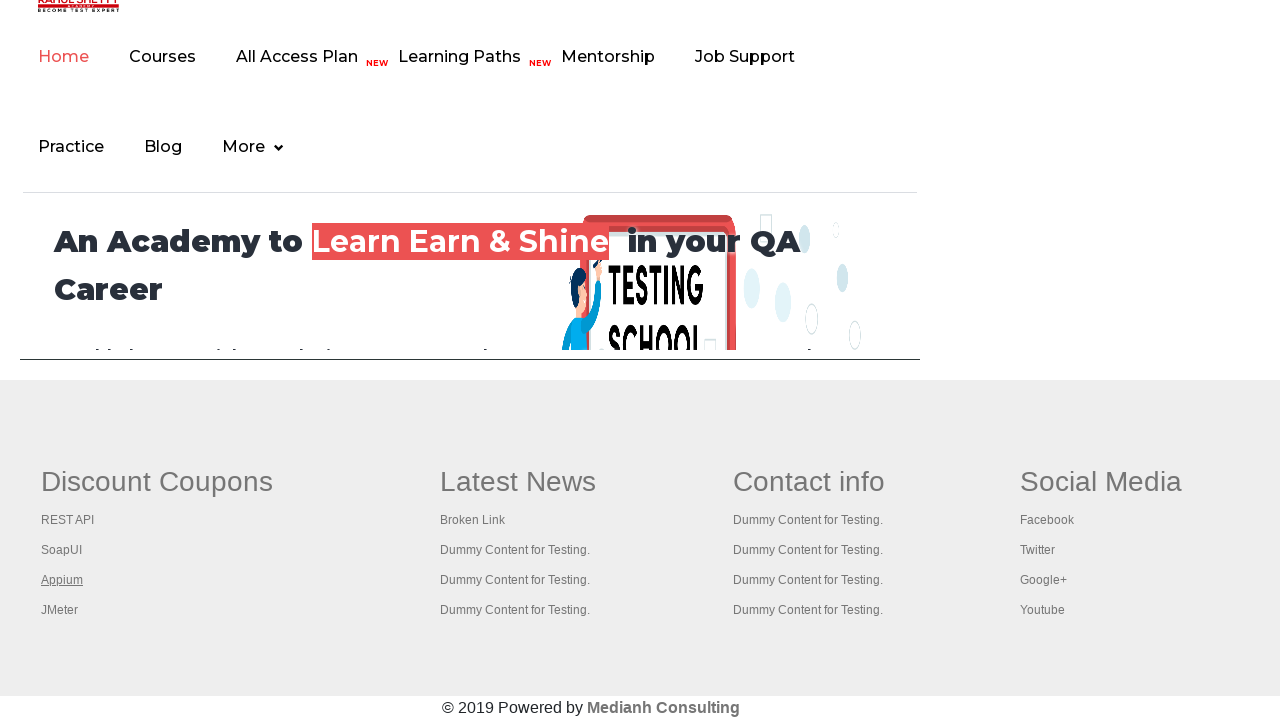

Waited 2 seconds for new tab to load
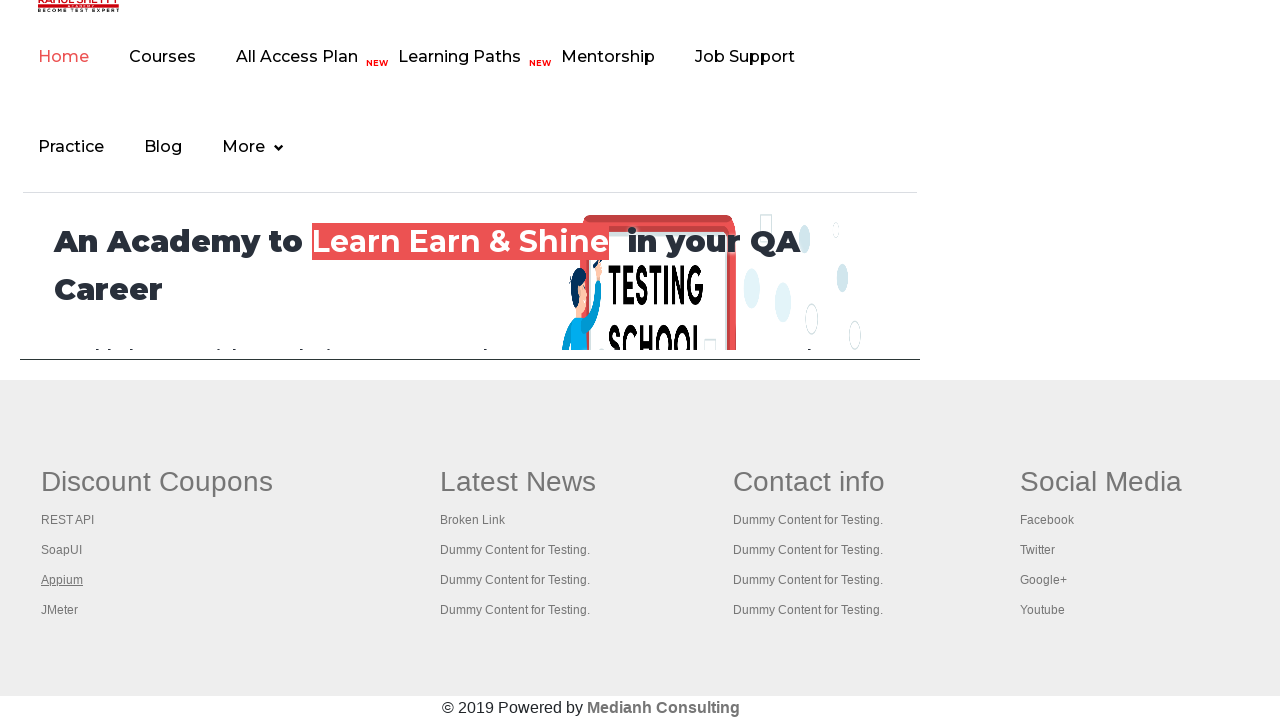

Opened link 4 in a new tab using Ctrl+Click at (60, 610) on xpath=//div[@id='gf-BIG']/table/tbody/tr/td[1]/ul >> a >> nth=4
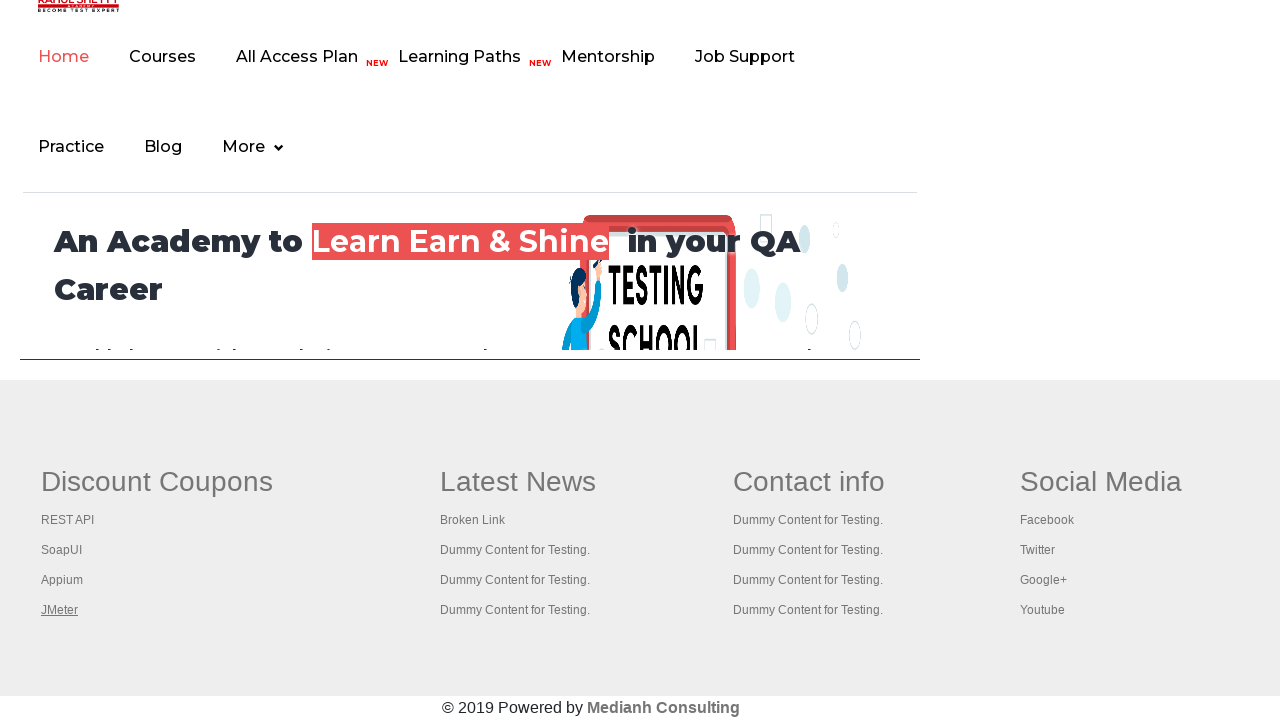

Waited 2 seconds for new tab to load
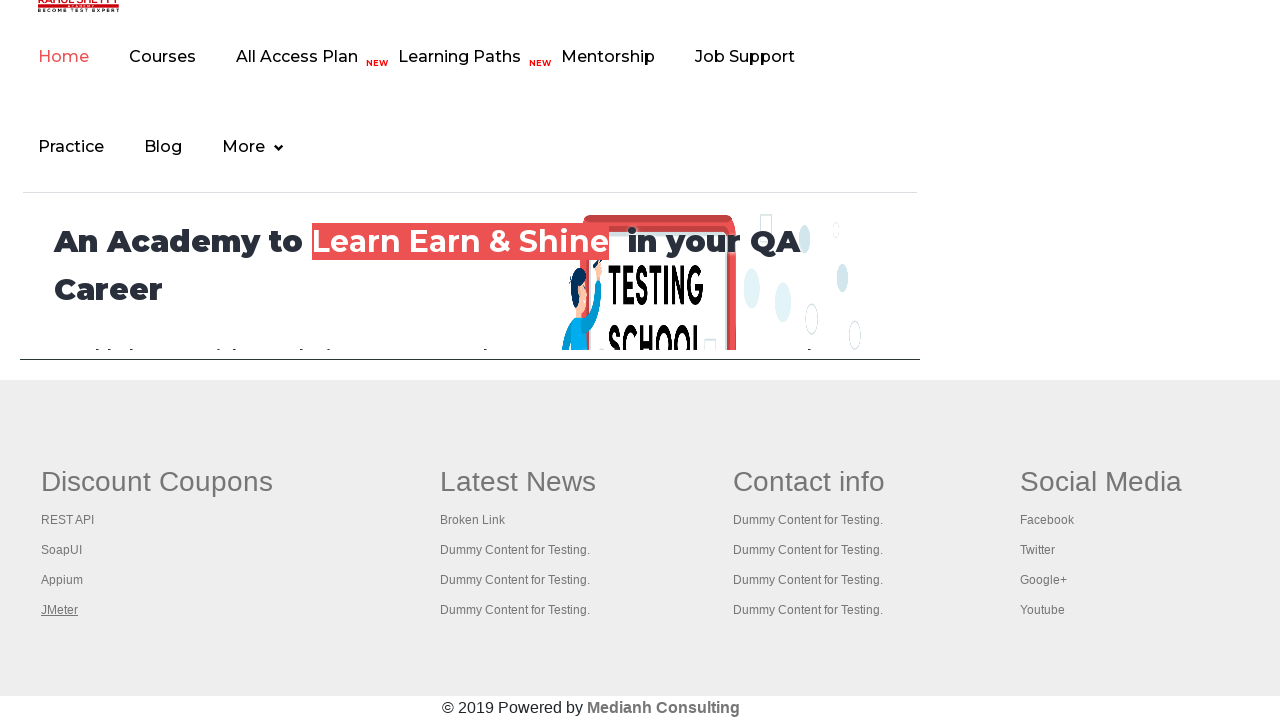

Retrieved all open pages/tabs (5 total)
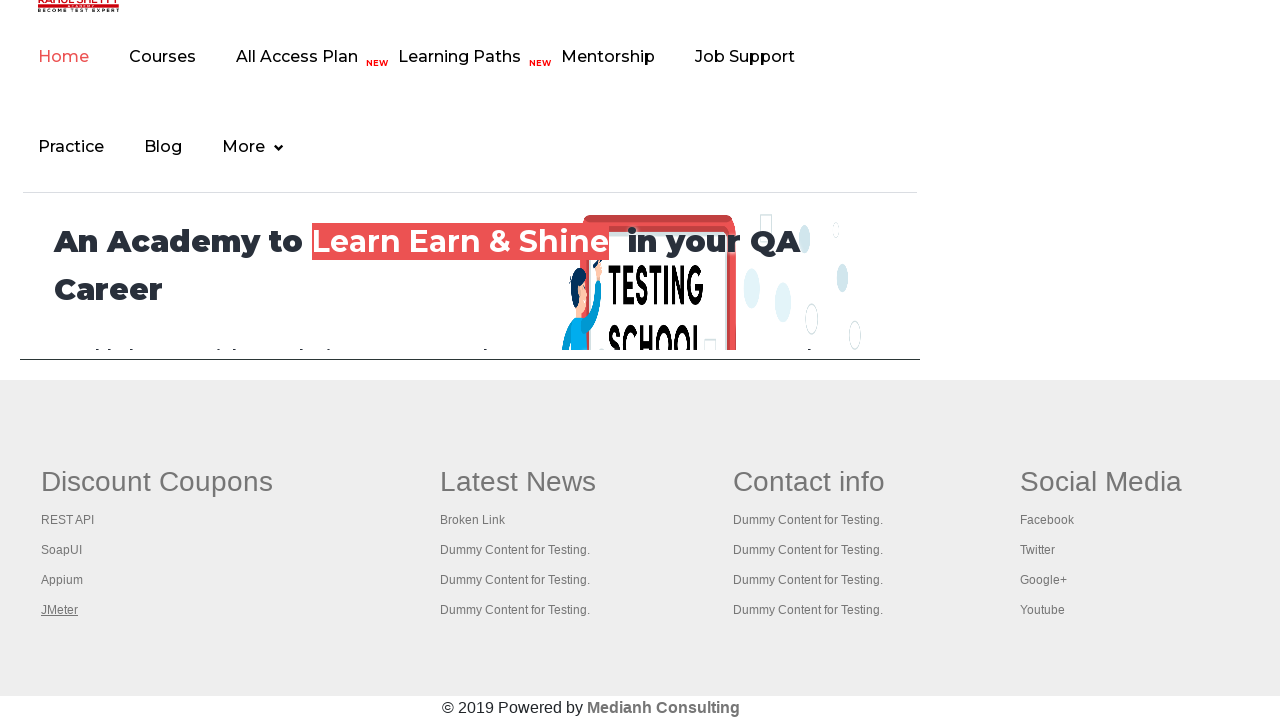

Brought a tab to the front
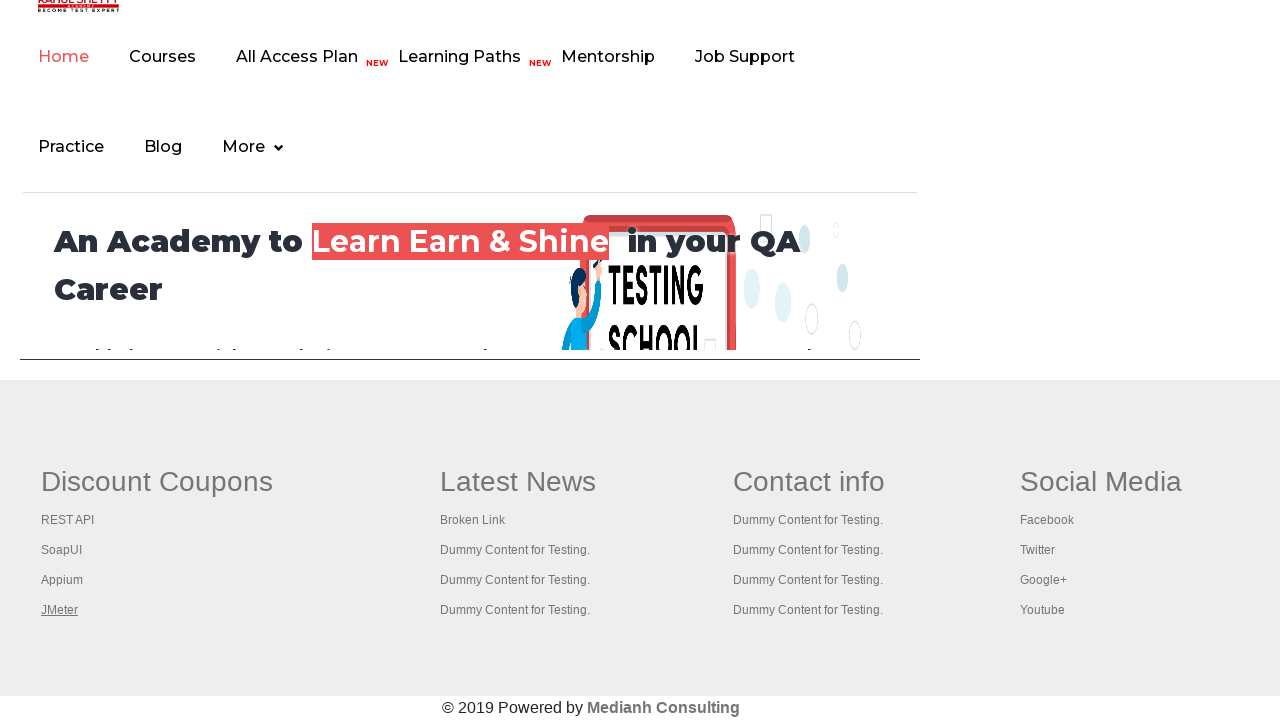

Waited for tab page to reach domcontentloaded state
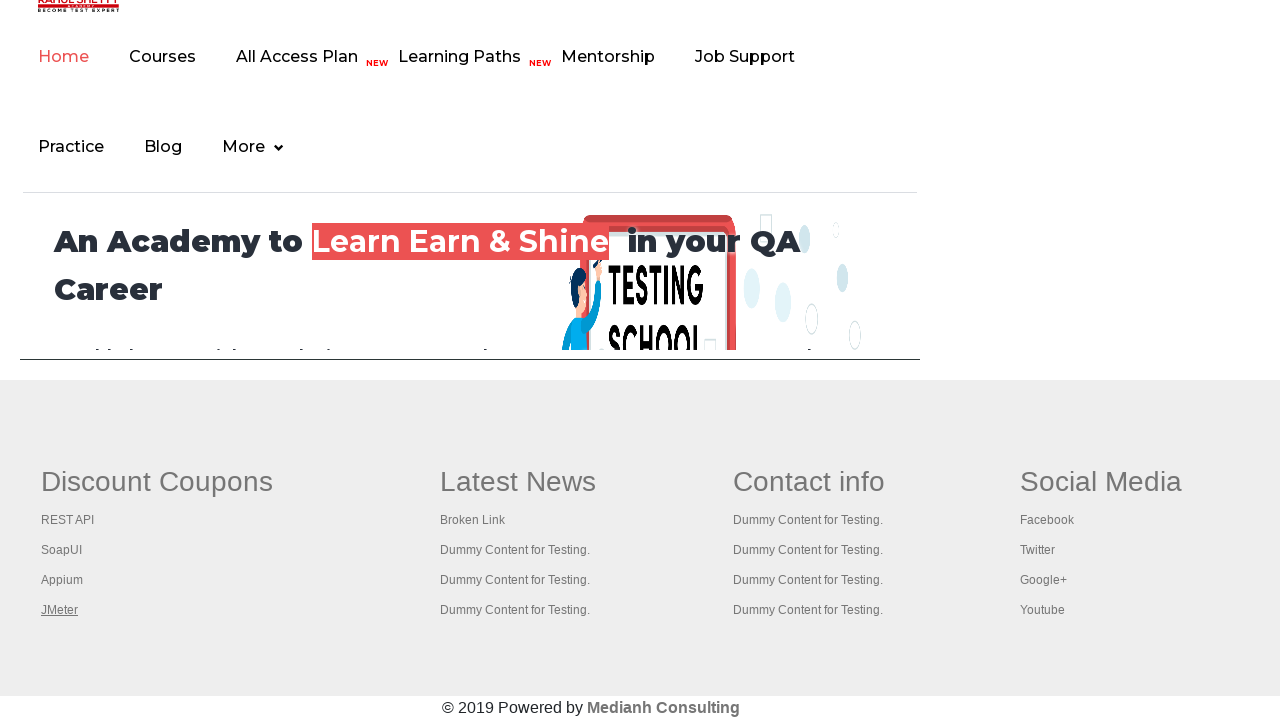

Brought a tab to the front
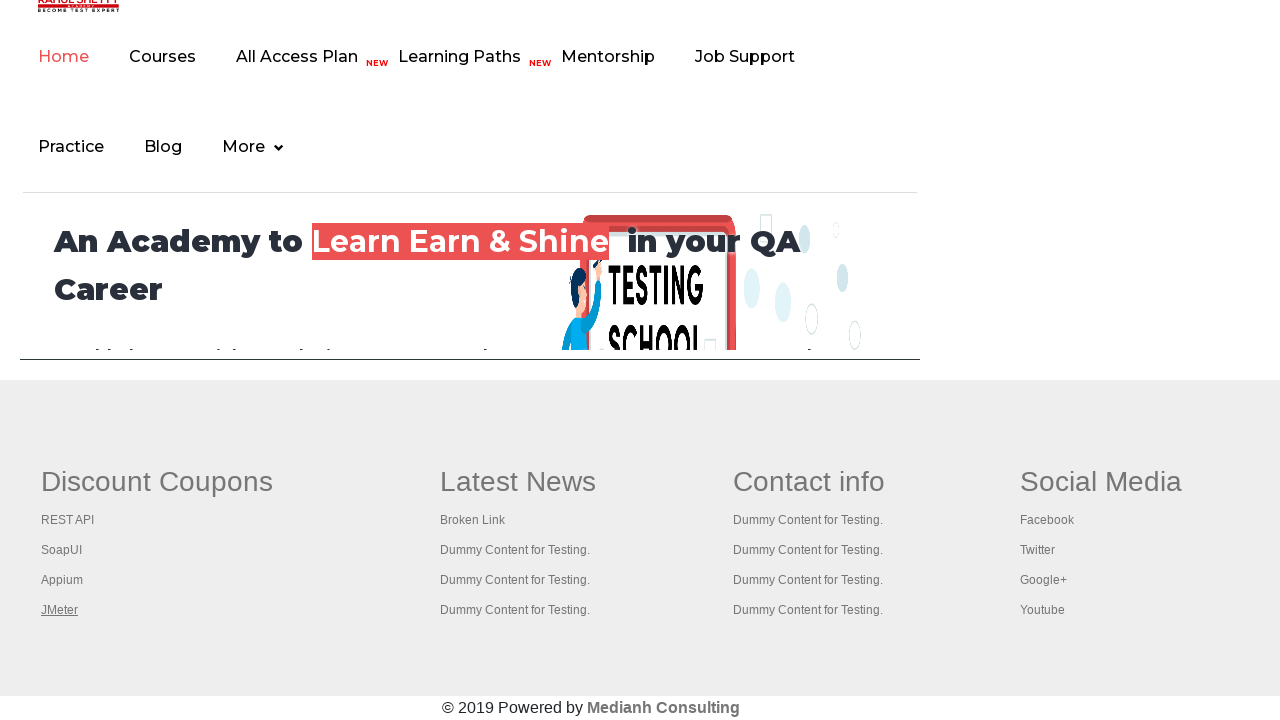

Waited for tab page to reach domcontentloaded state
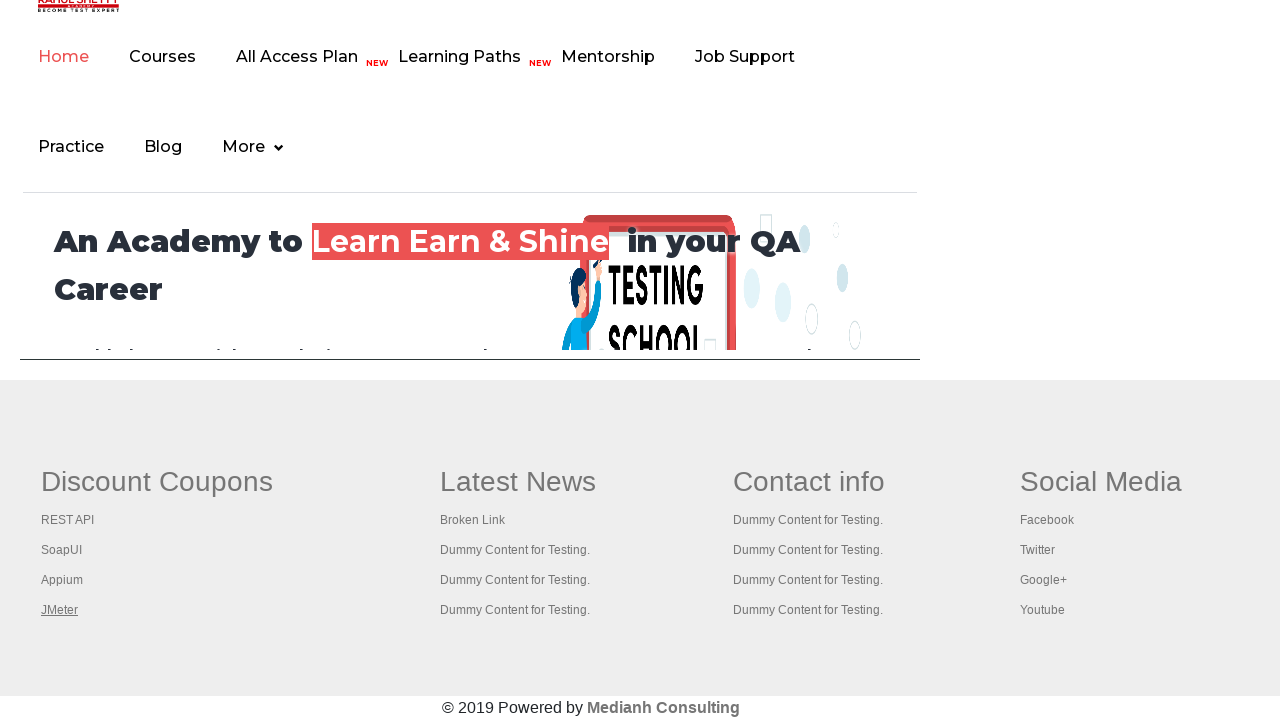

Brought a tab to the front
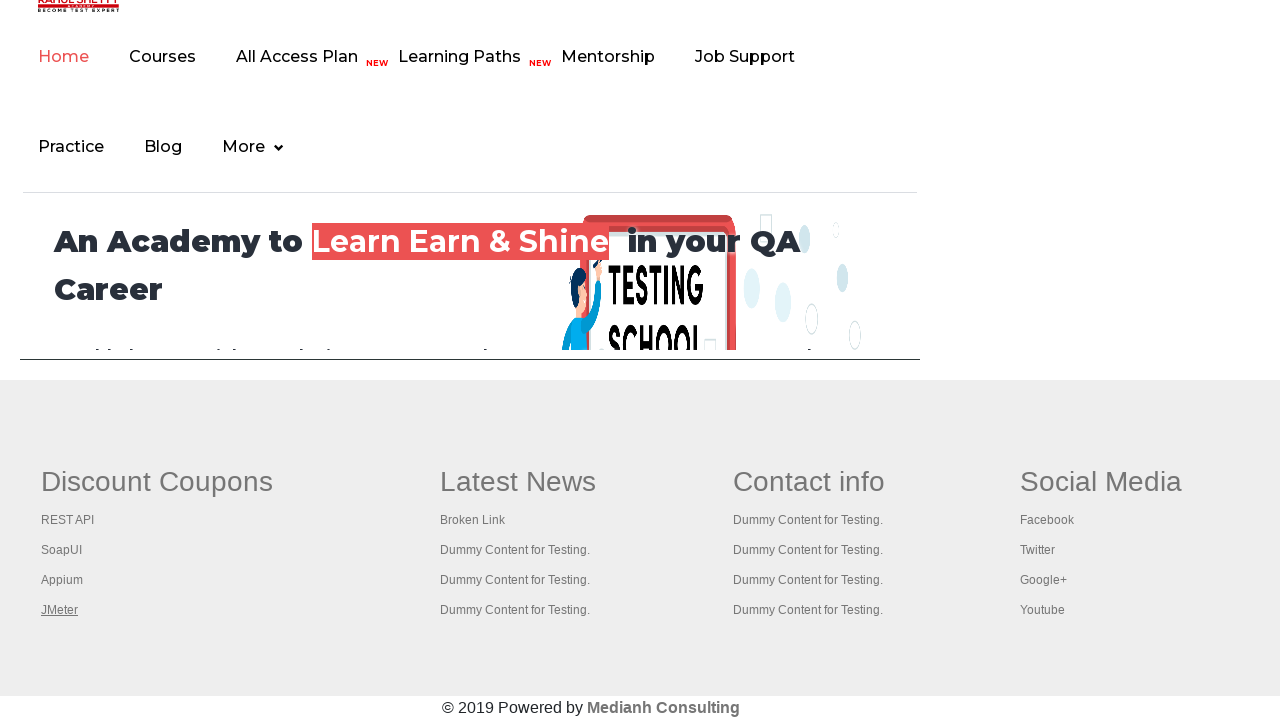

Waited for tab page to reach domcontentloaded state
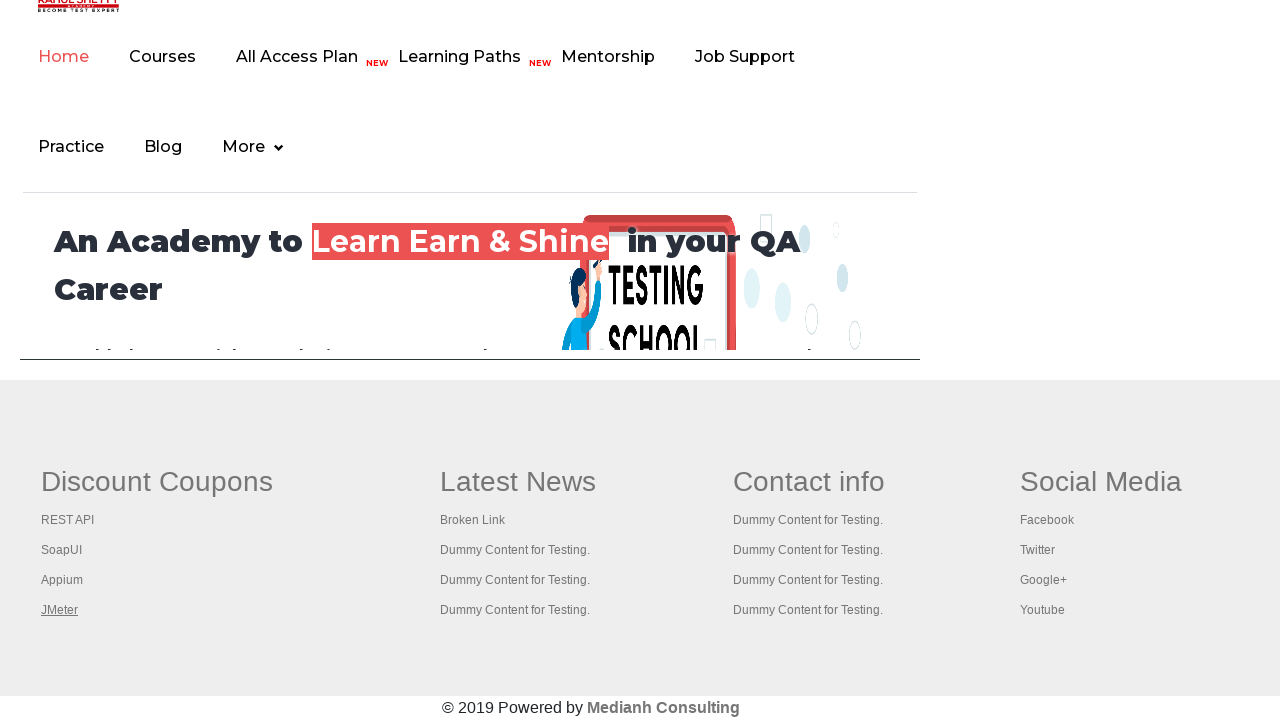

Brought a tab to the front
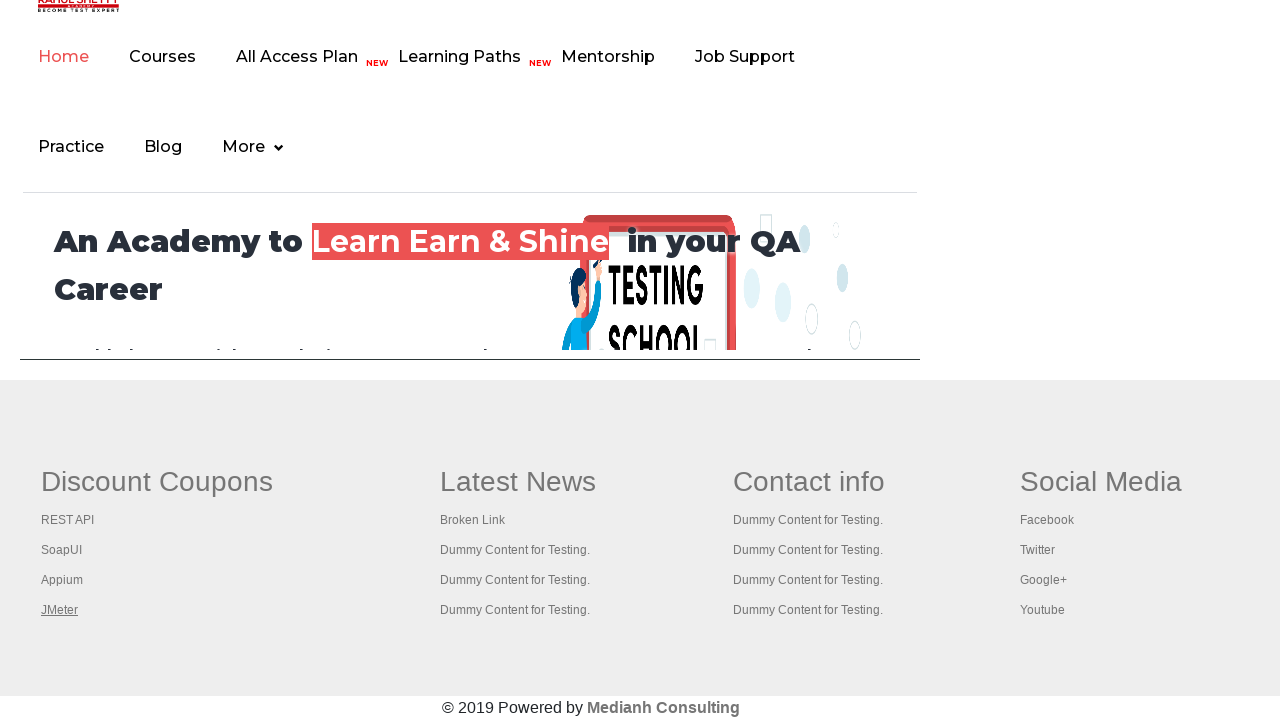

Waited for tab page to reach domcontentloaded state
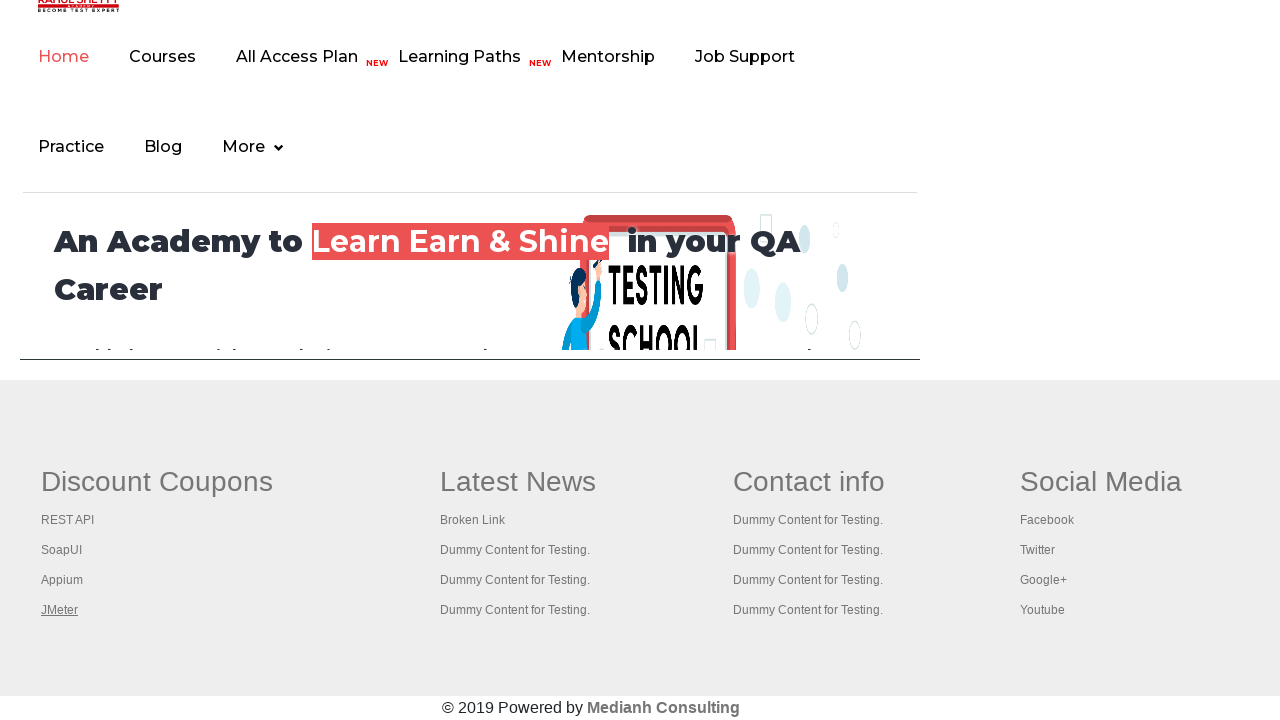

Brought a tab to the front
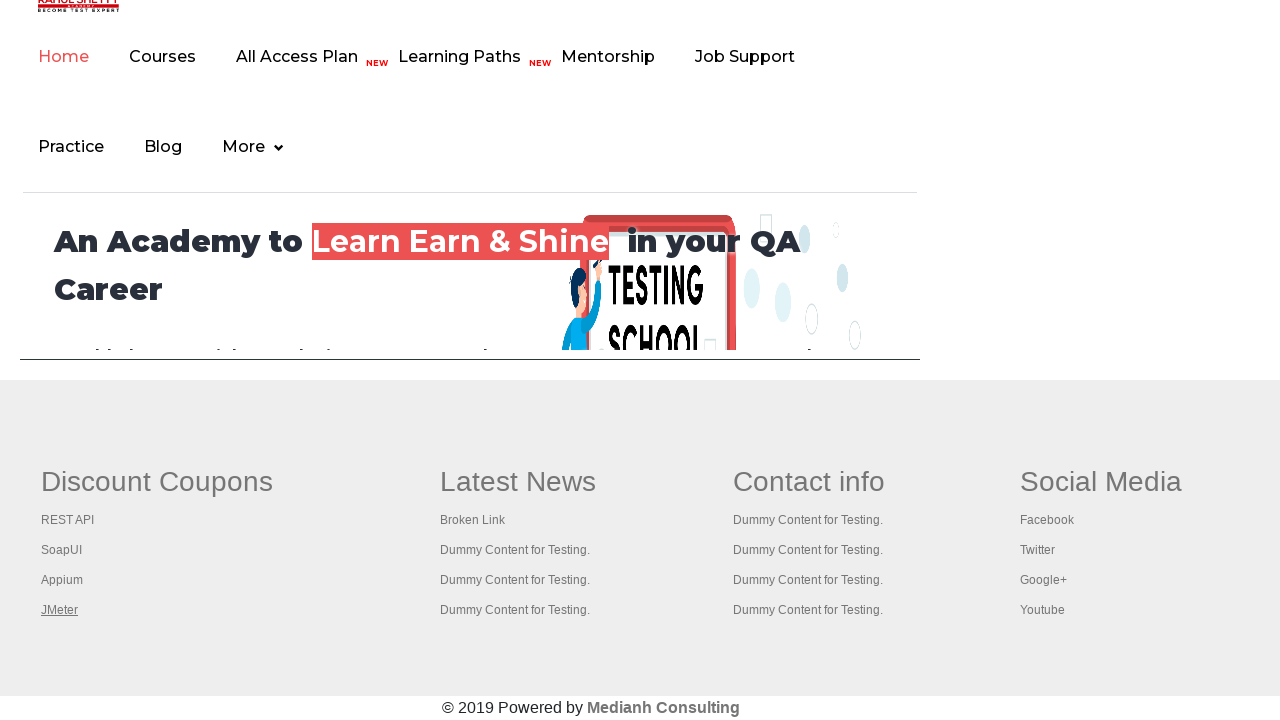

Waited for tab page to reach domcontentloaded state
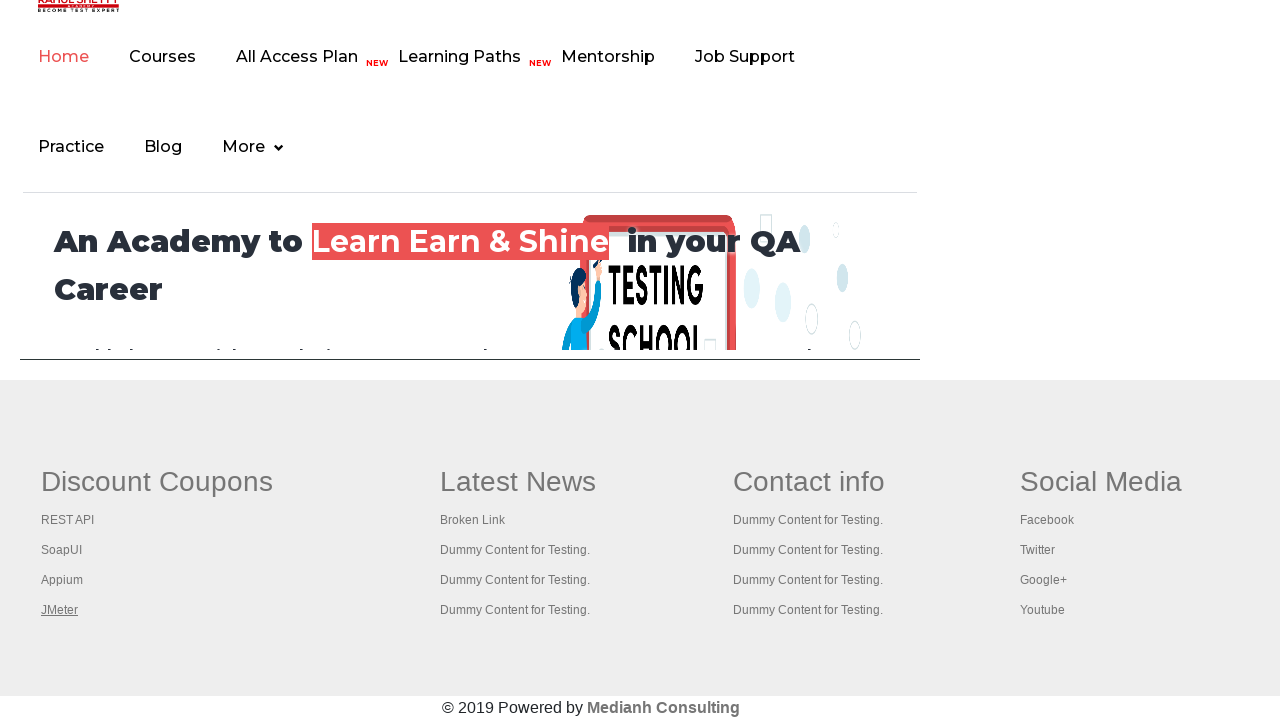

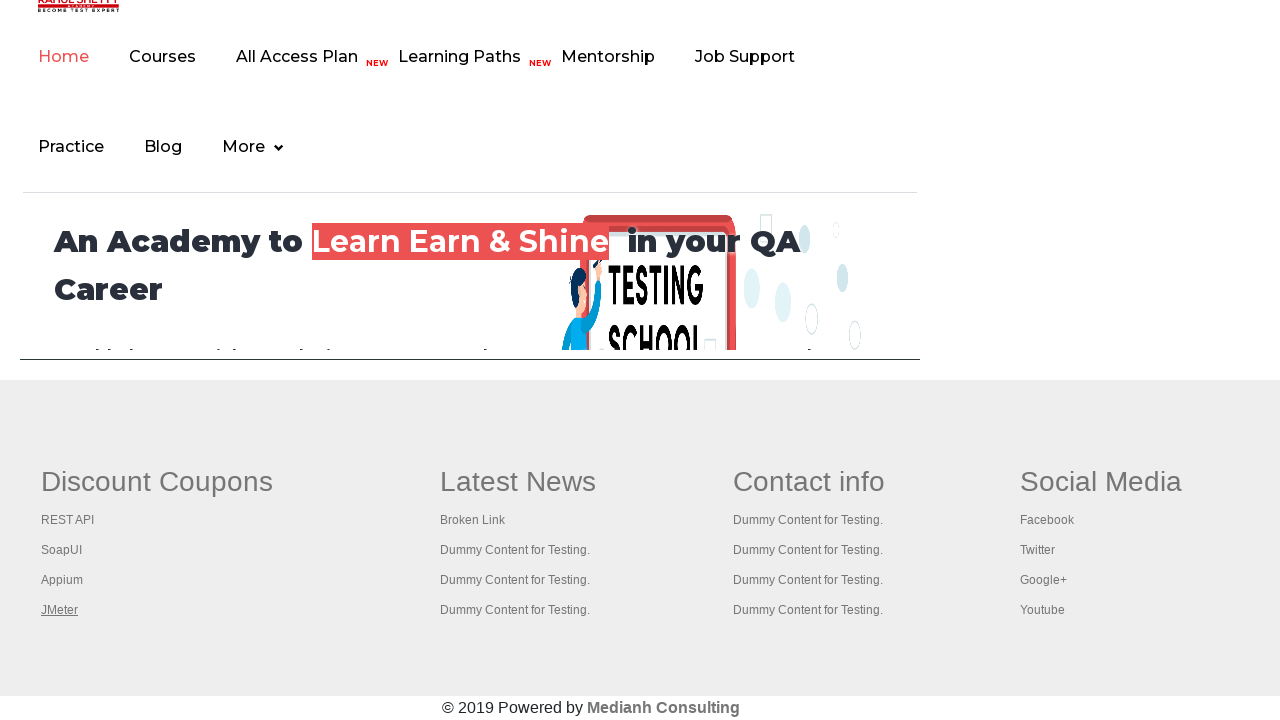